Tests dropdown select functionality by selecting an option by value from a dropdown menu

Starting URL: https://www.selenium.dev/selenium/web/web-form.html

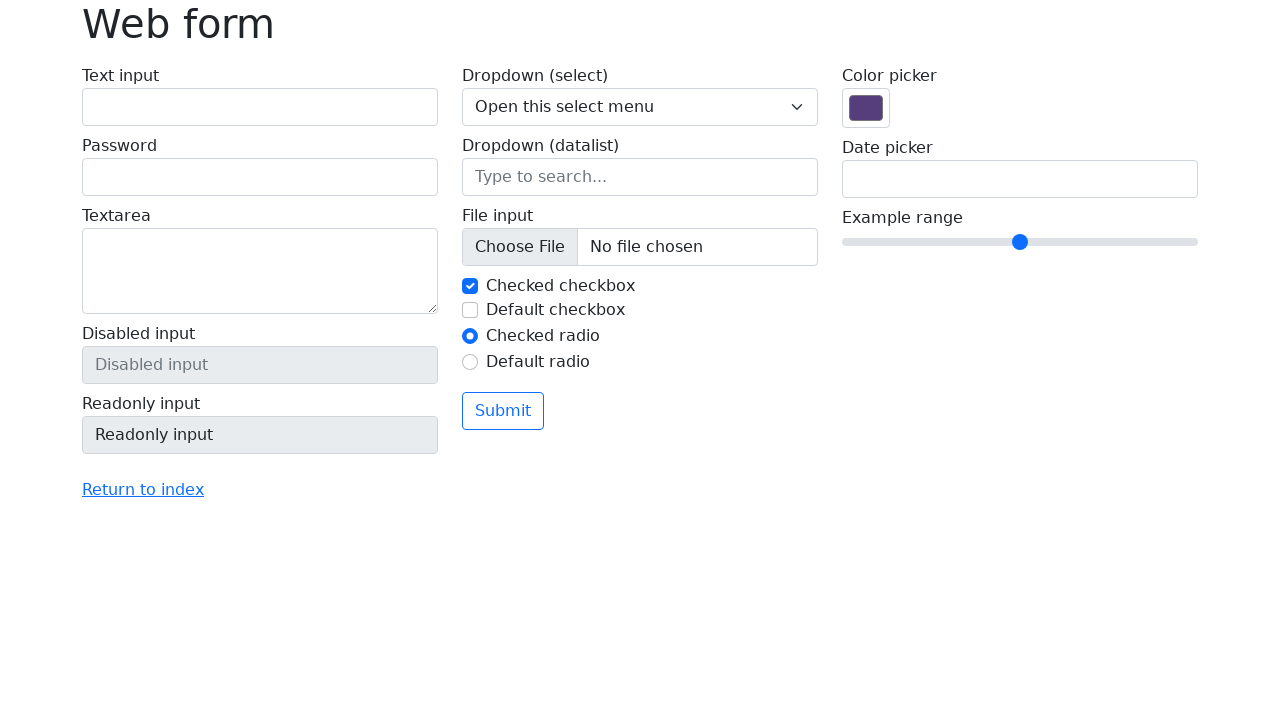

Navigated to web form test page
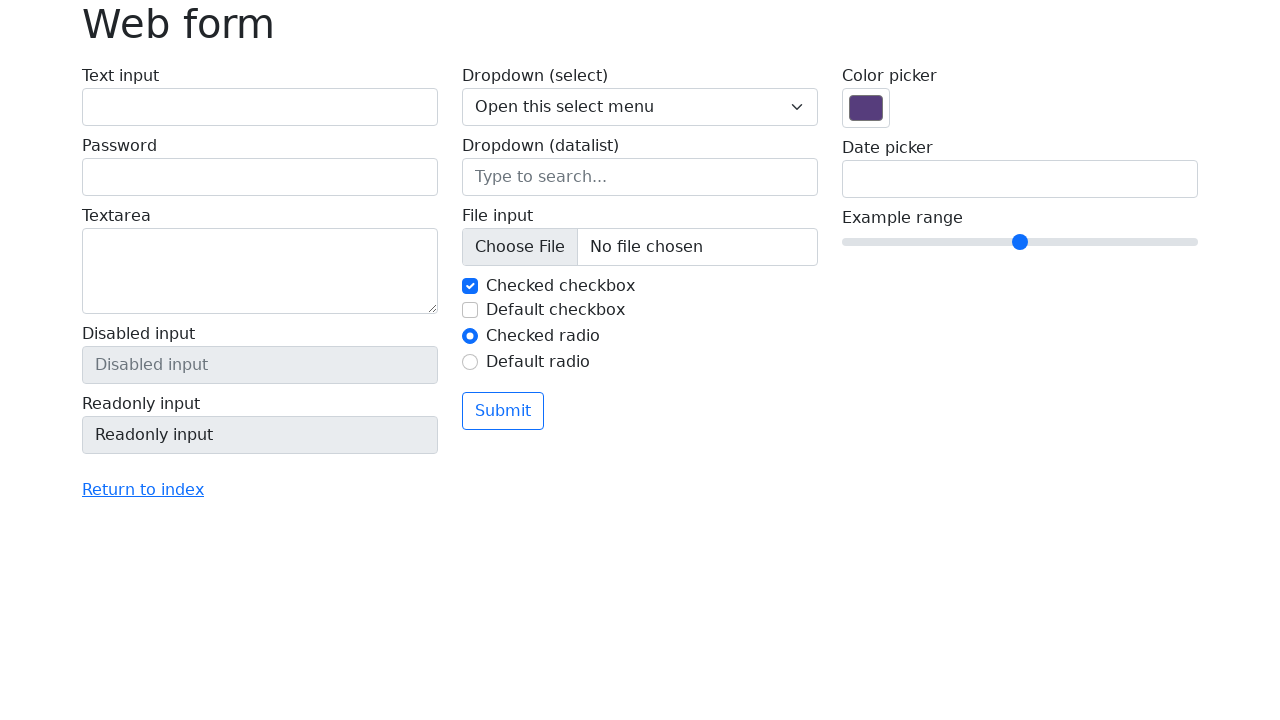

Selected option with value '2' from dropdown menu on select[name='my-select']
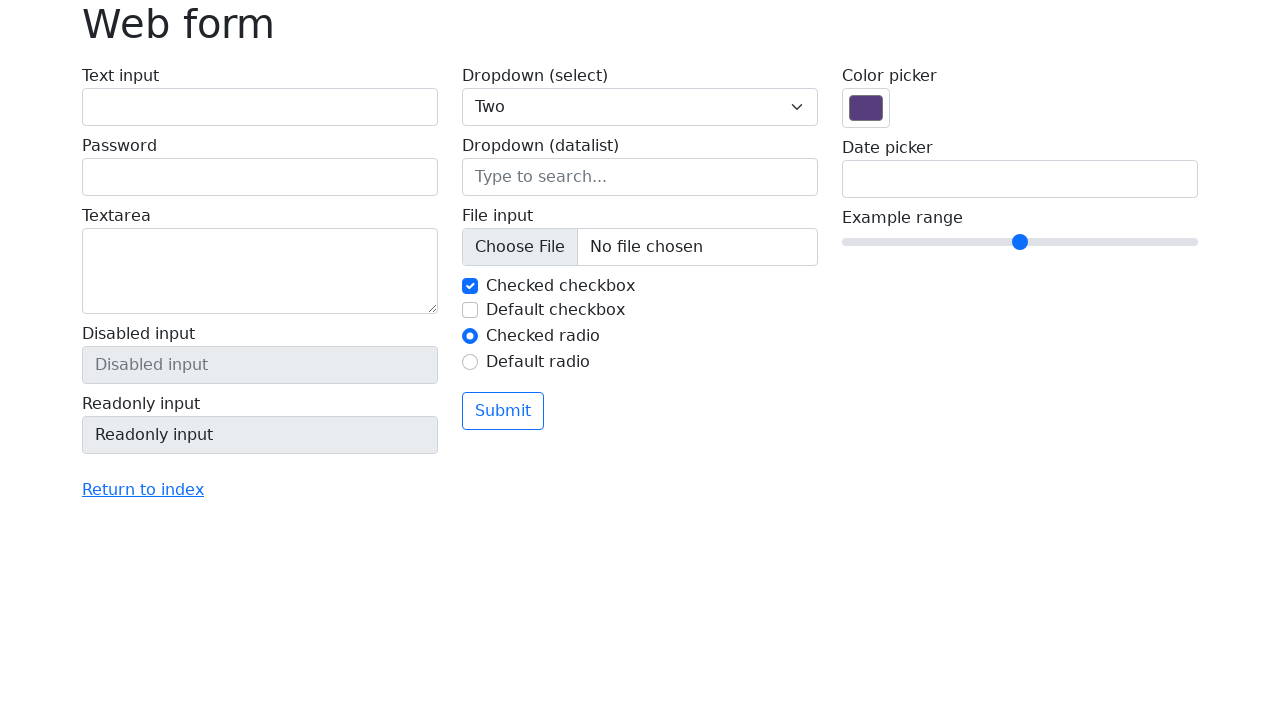

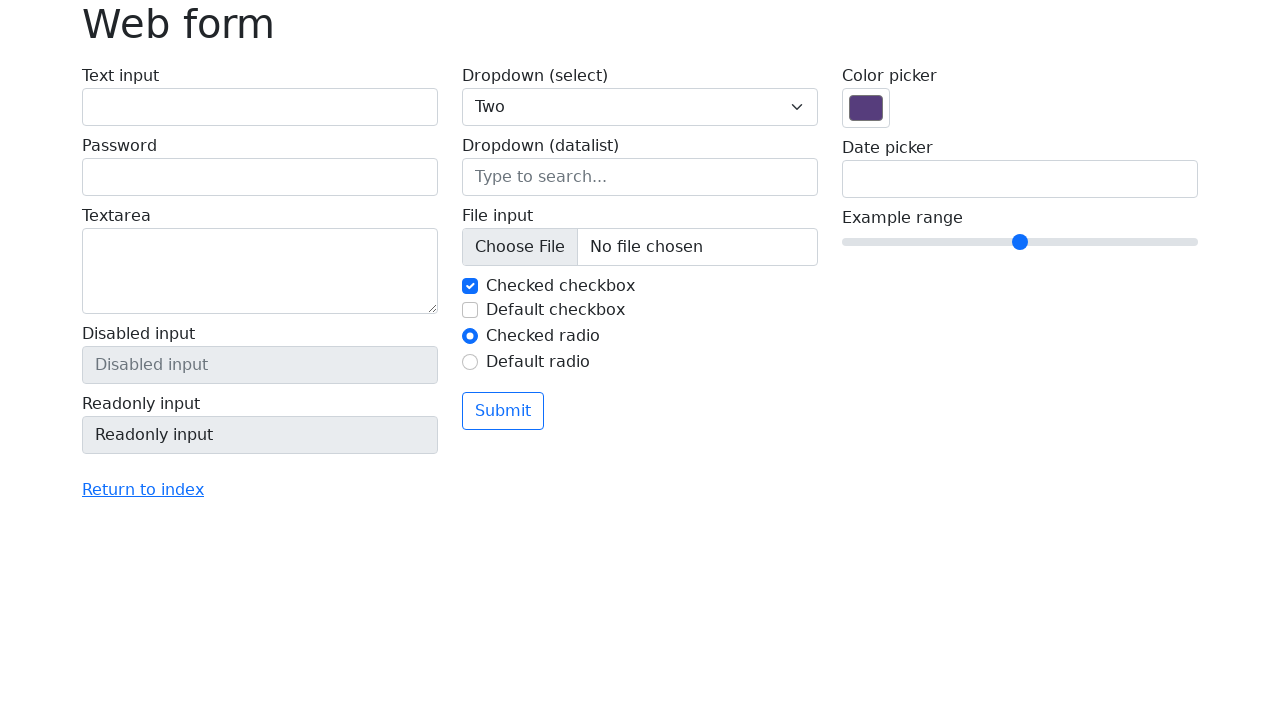